Tests that browser back button works correctly with filter navigation

Starting URL: https://demo.playwright.dev/todomvc

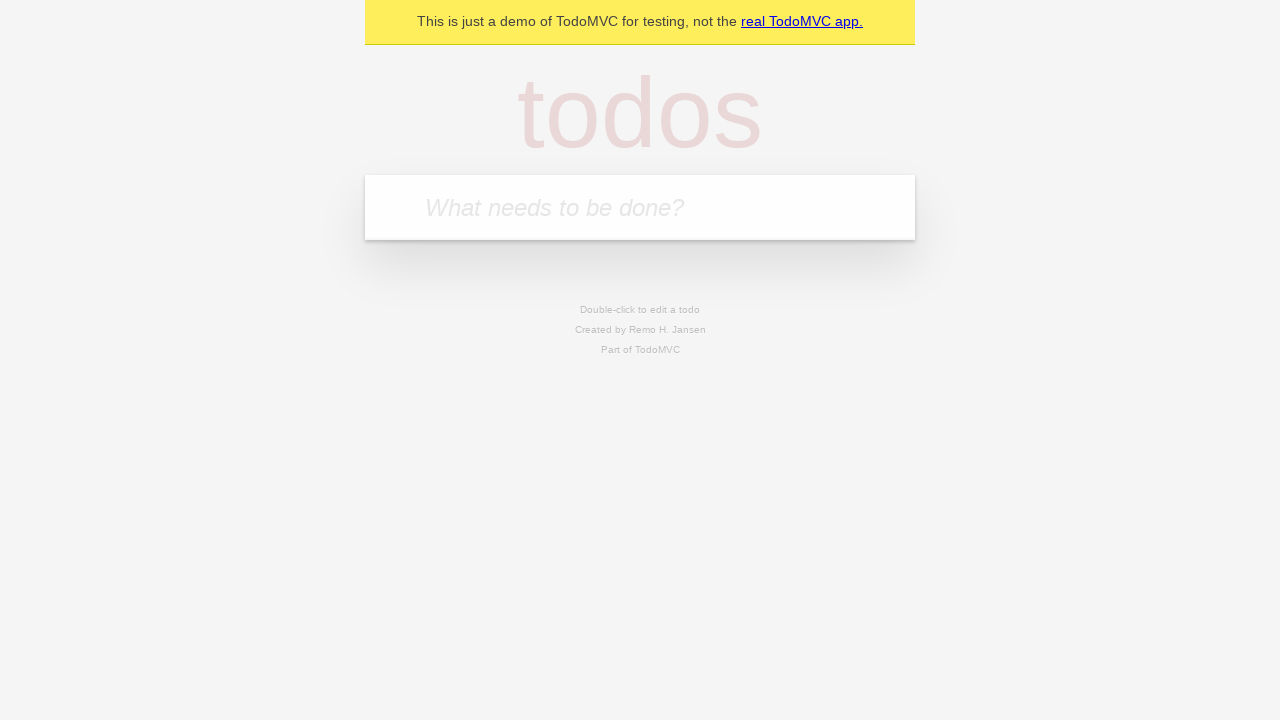

Filled todo input with 'buy some cheese' on internal:attr=[placeholder="What needs to be done?"i]
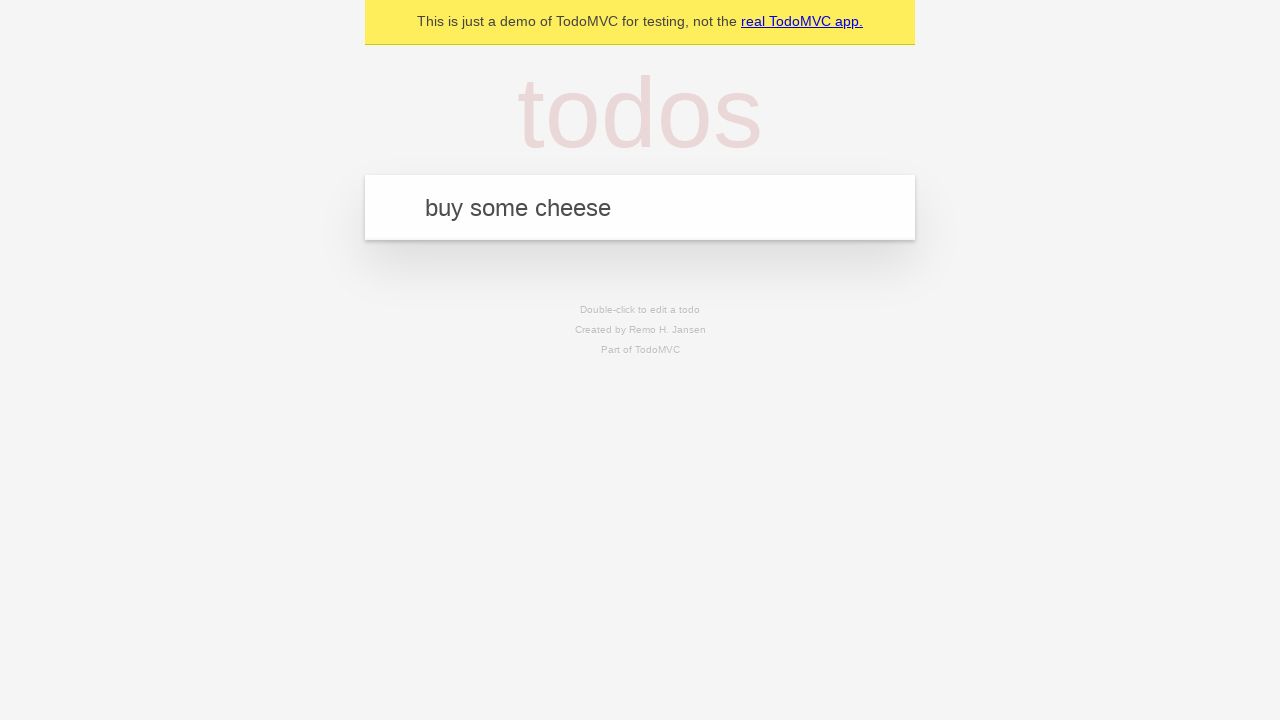

Pressed Enter to create first todo item on internal:attr=[placeholder="What needs to be done?"i]
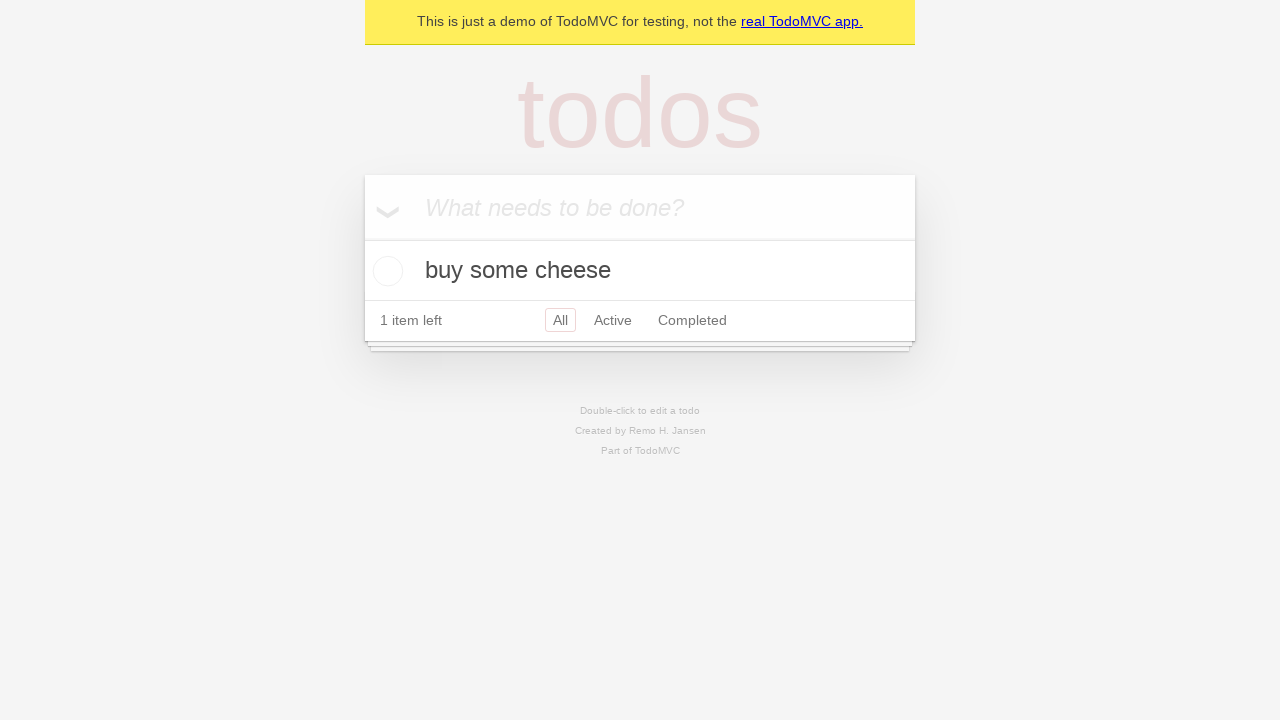

Filled todo input with 'feed the cat' on internal:attr=[placeholder="What needs to be done?"i]
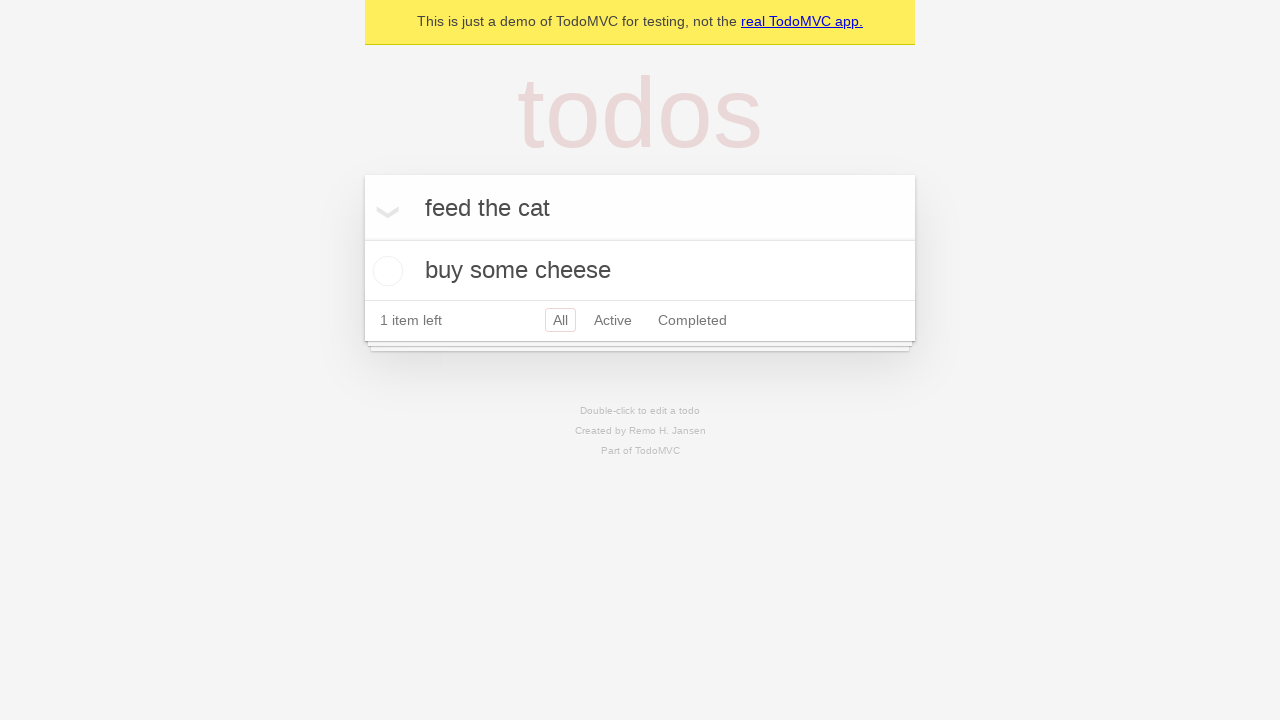

Pressed Enter to create second todo item on internal:attr=[placeholder="What needs to be done?"i]
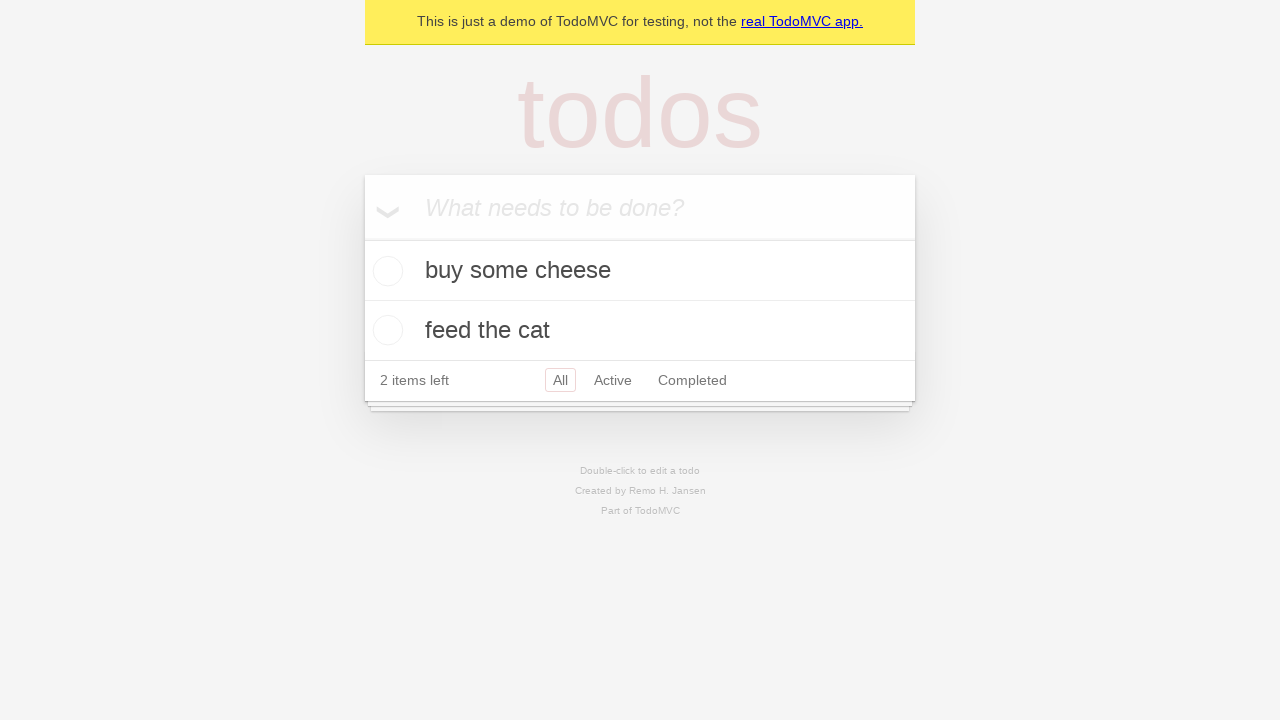

Filled todo input with 'book a doctors appointment' on internal:attr=[placeholder="What needs to be done?"i]
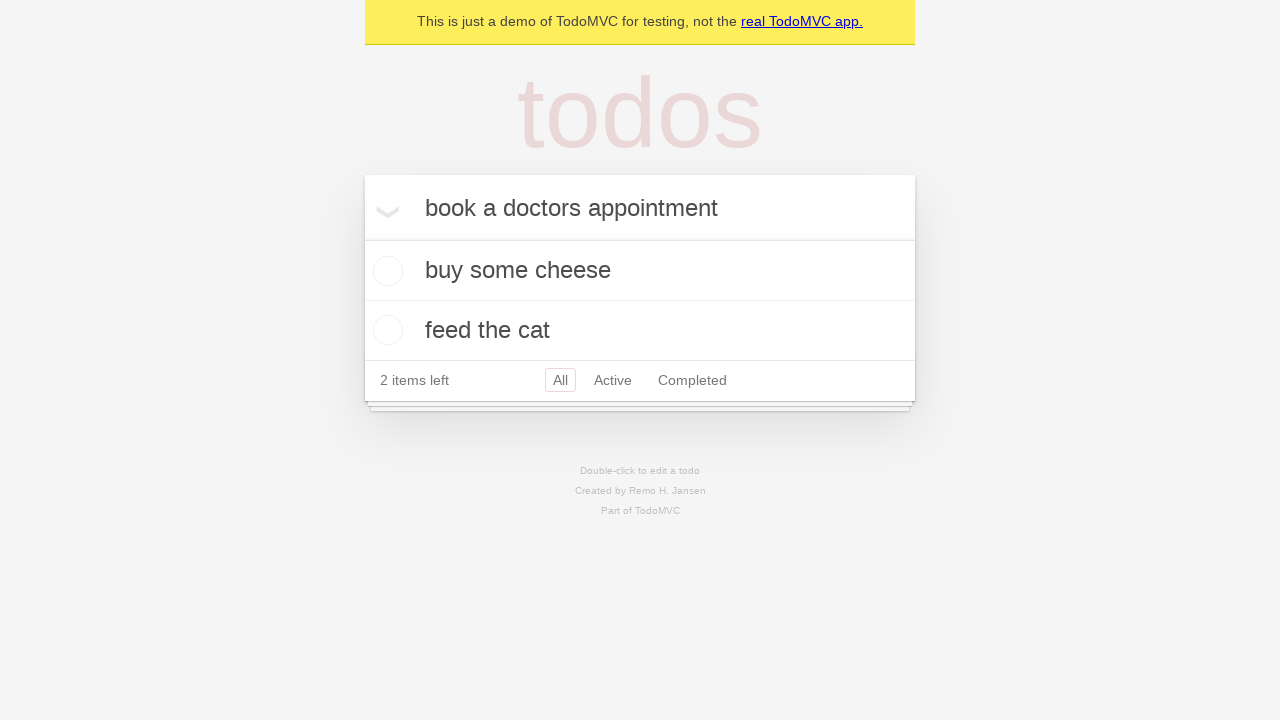

Pressed Enter to create third todo item on internal:attr=[placeholder="What needs to be done?"i]
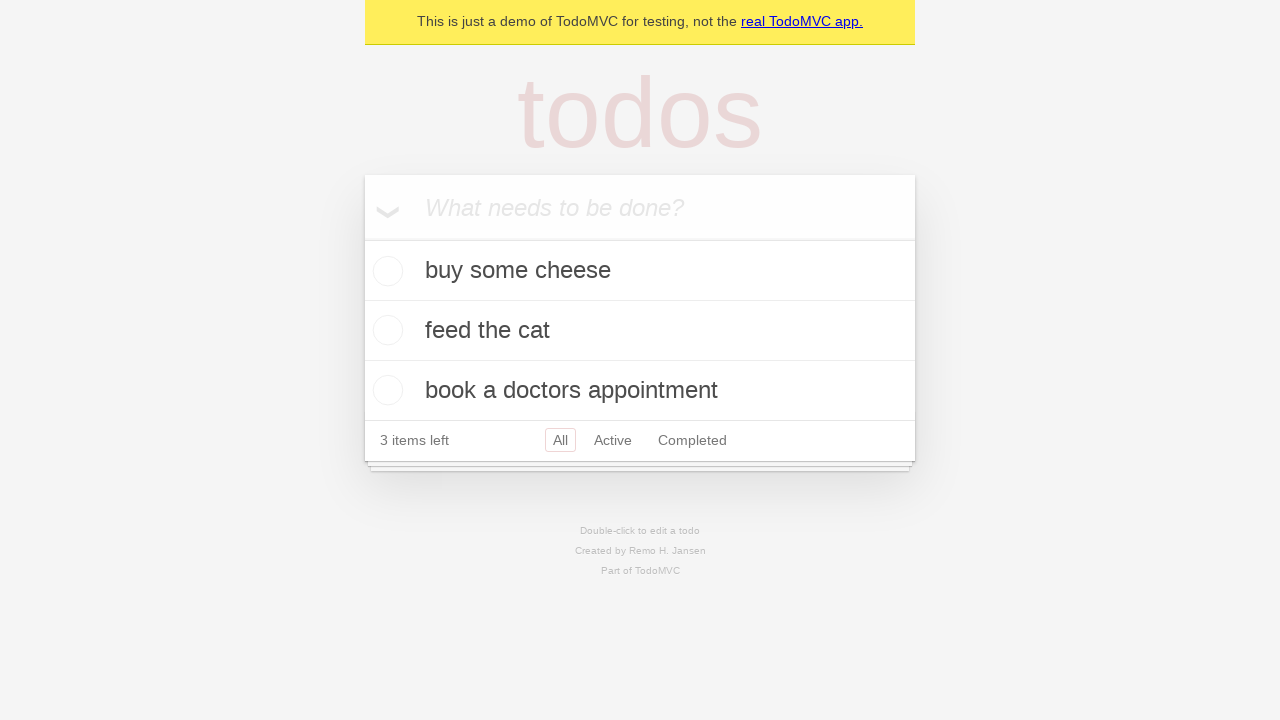

Checked the second todo item 'feed the cat' at (385, 330) on internal:testid=[data-testid="todo-item"s] >> nth=1 >> internal:role=checkbox
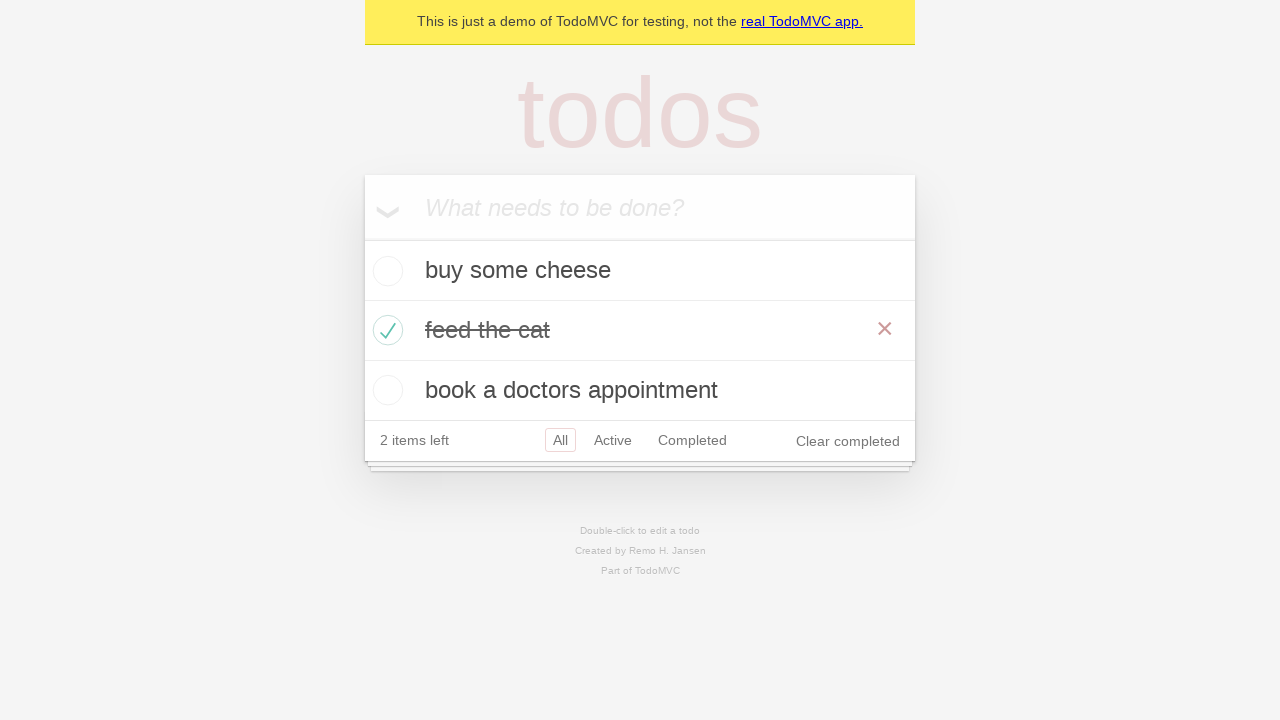

Clicked 'All' filter link at (560, 440) on internal:role=link[name="All"i]
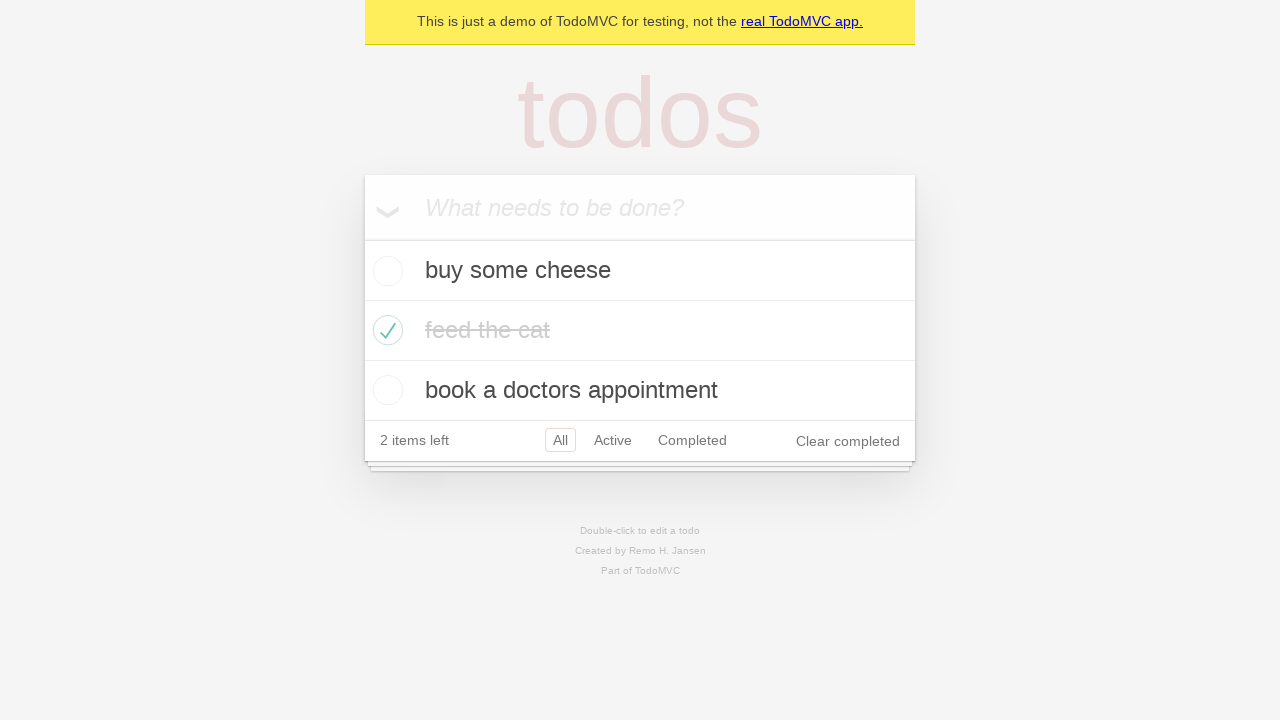

Clicked 'Active' filter link at (613, 440) on internal:role=link[name="Active"i]
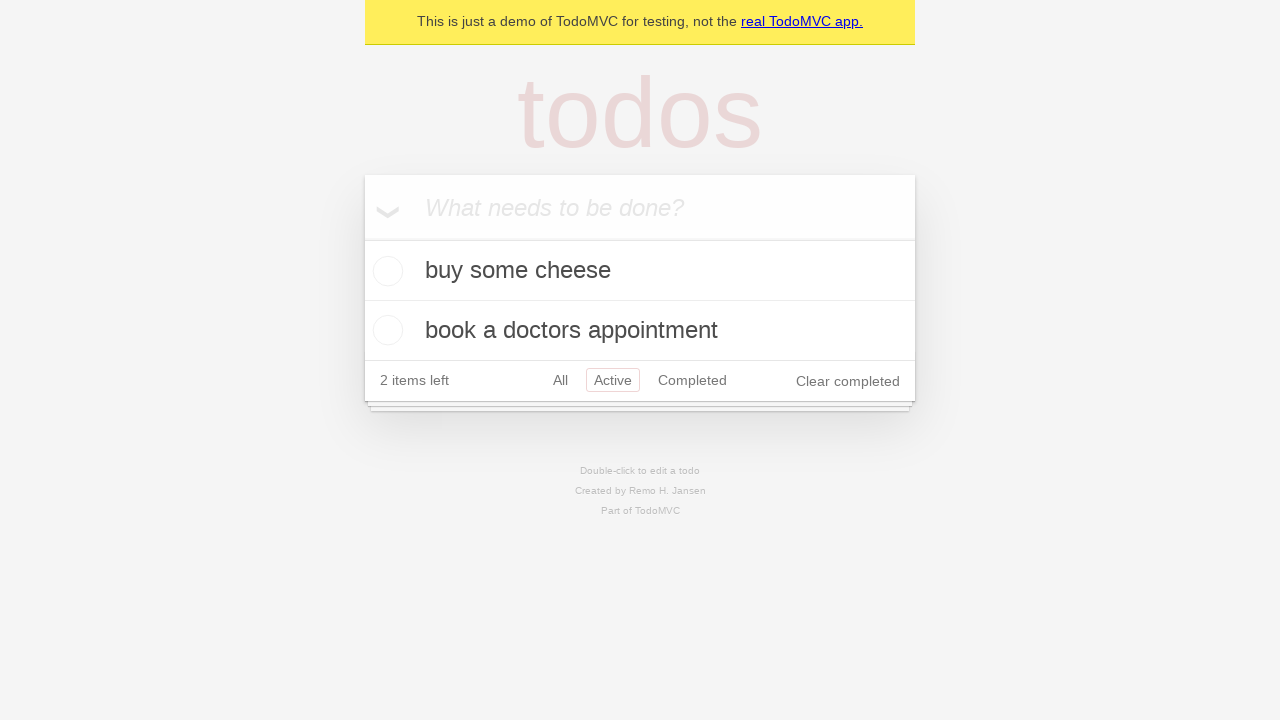

Clicked 'Completed' filter link at (692, 380) on internal:role=link[name="Completed"i]
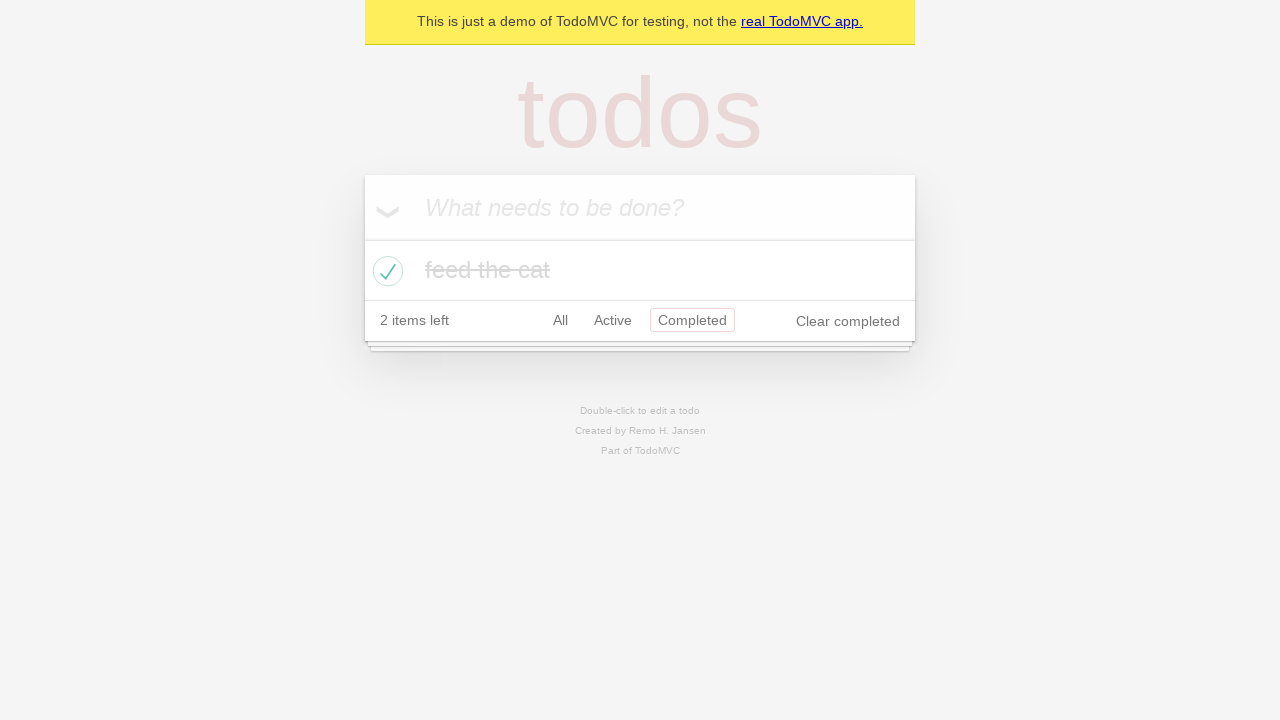

Navigated back from 'Completed' filter (should be at 'Active')
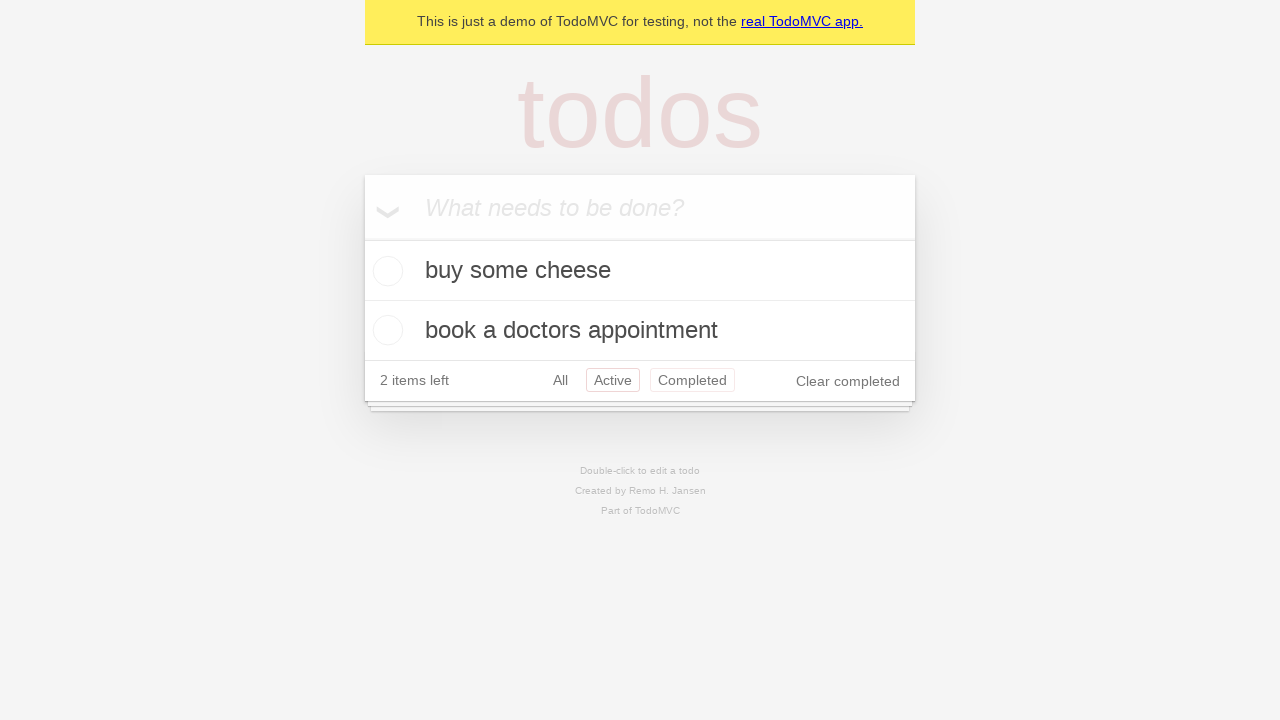

Navigated back from 'Active' filter (should be at 'All')
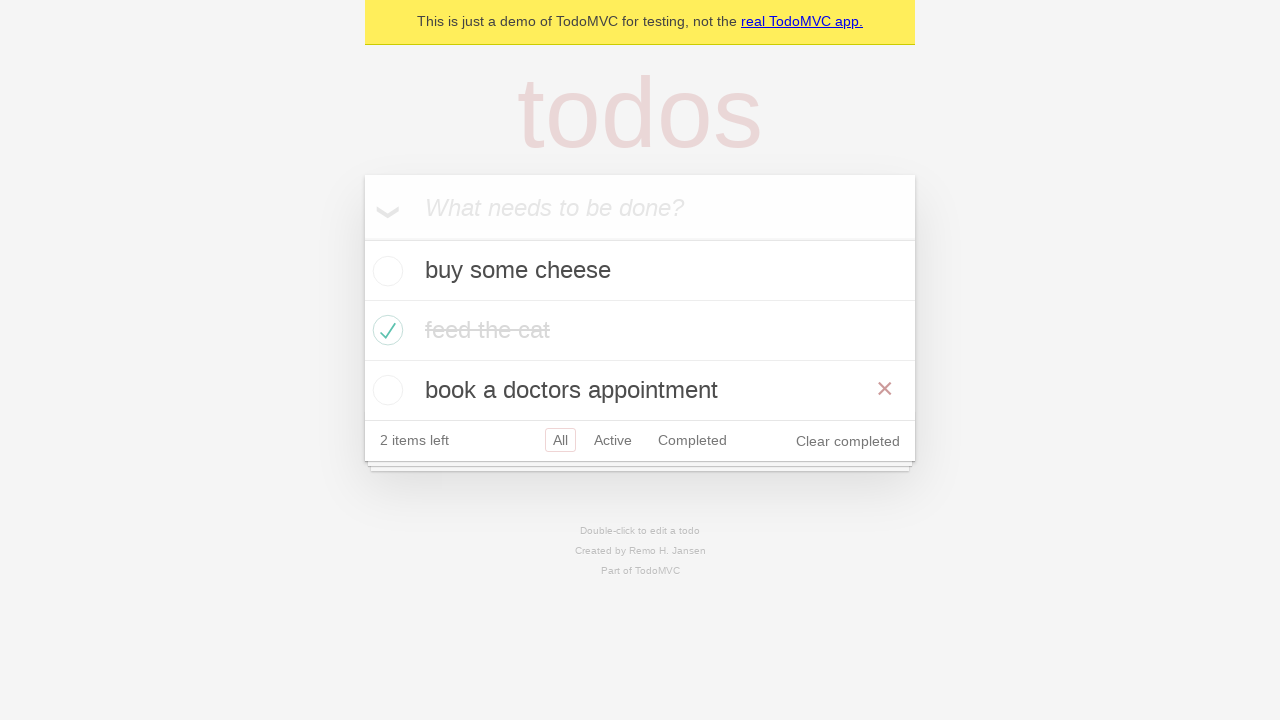

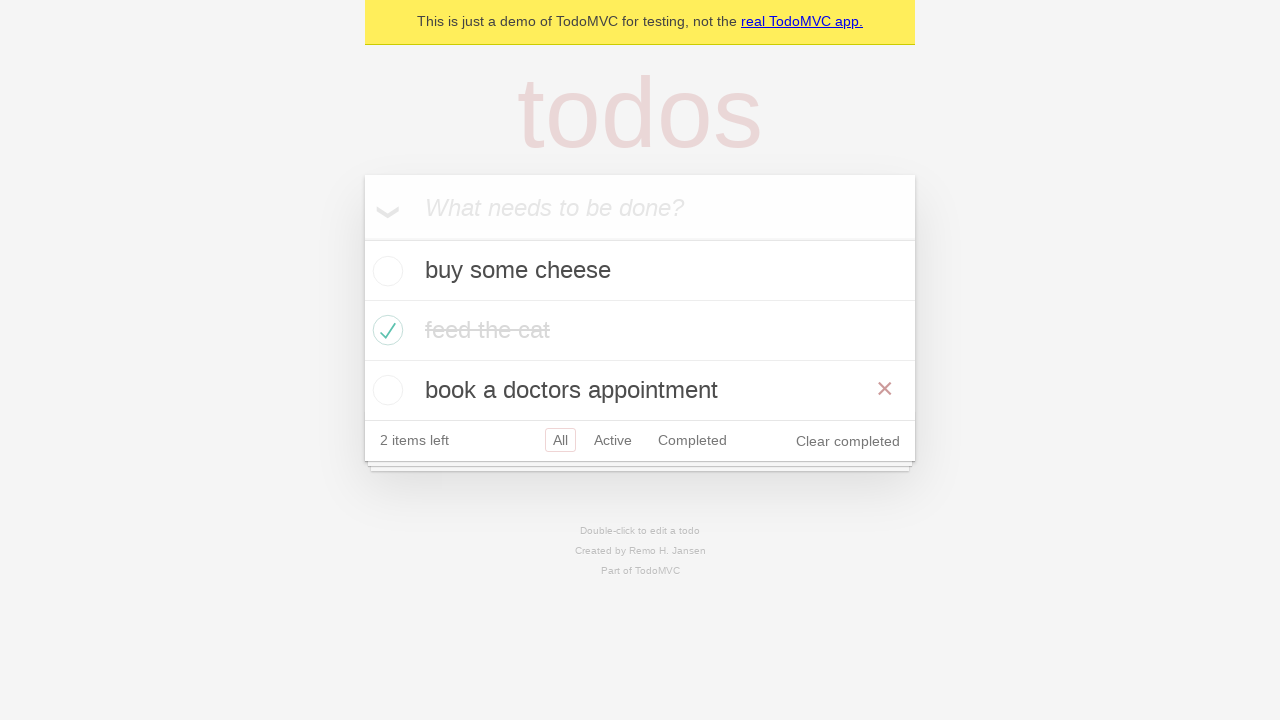